Tests the search functionality by searching for "Java" and verifying search results are displayed.

Starting URL: http://www.99-bottles-of-beer.net/

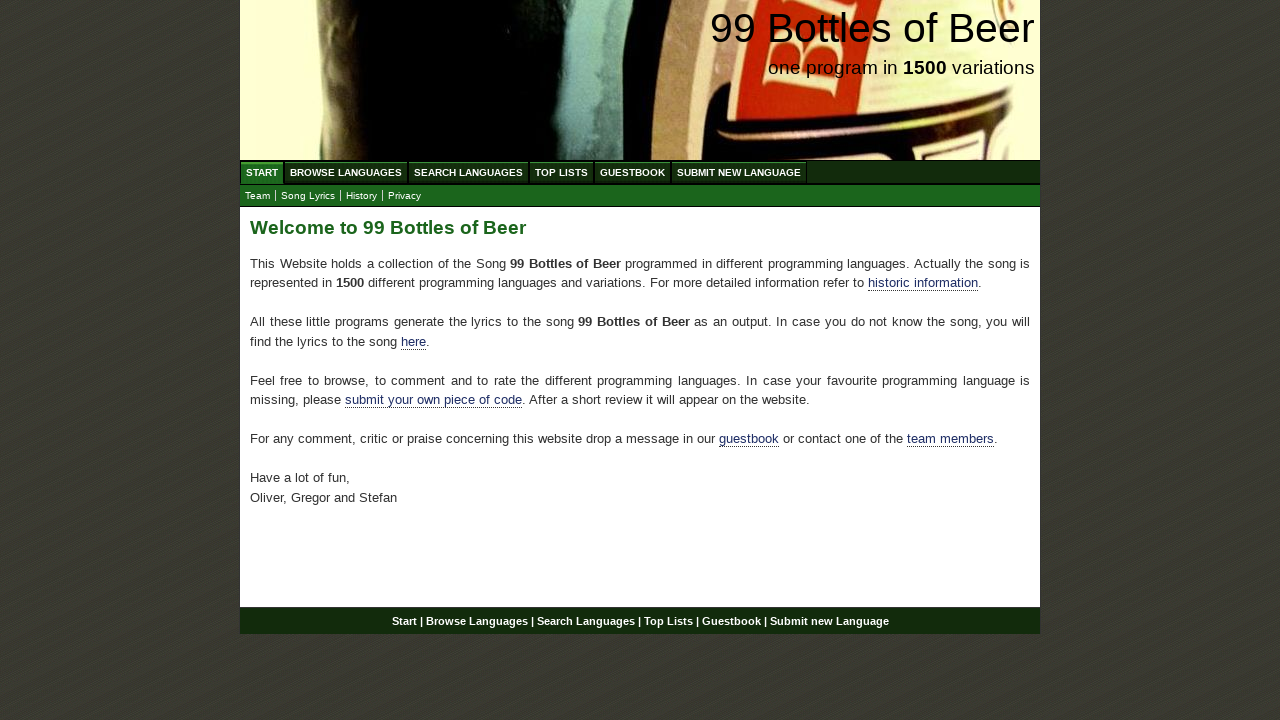

Clicked on Search link at (468, 172) on a[href='/search.html']
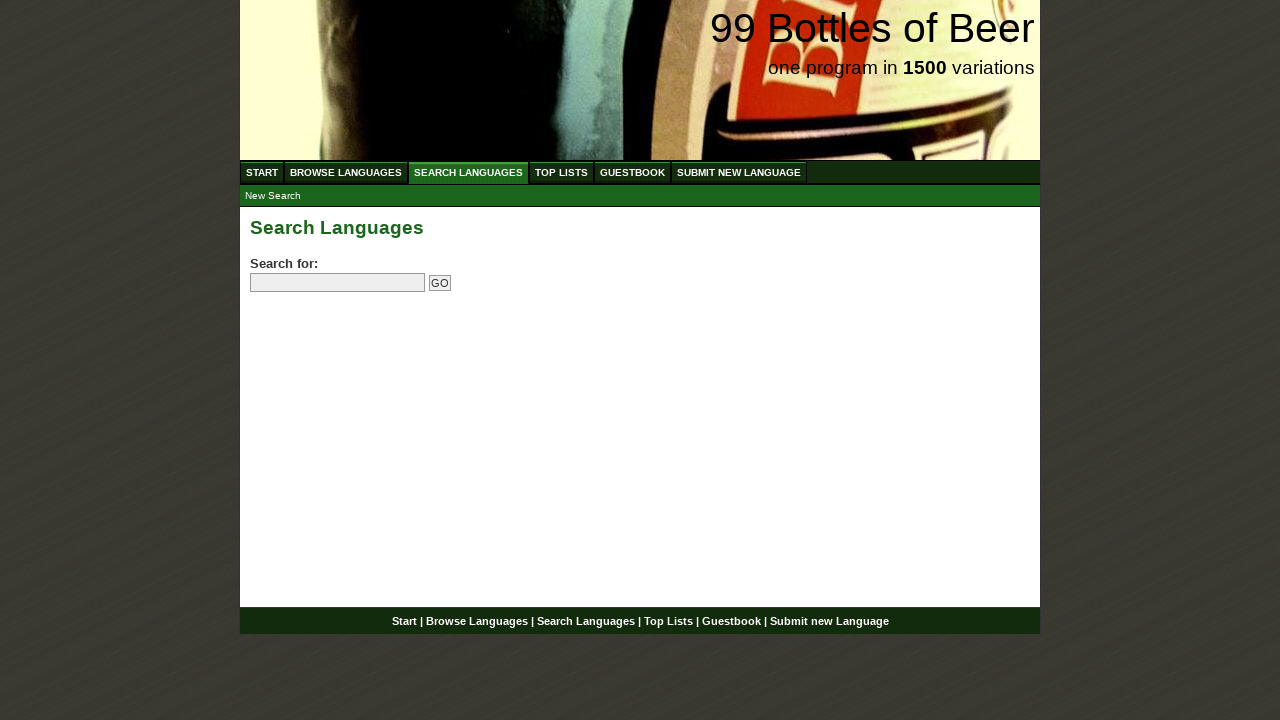

Filled search input with 'Java' on input[name='search']
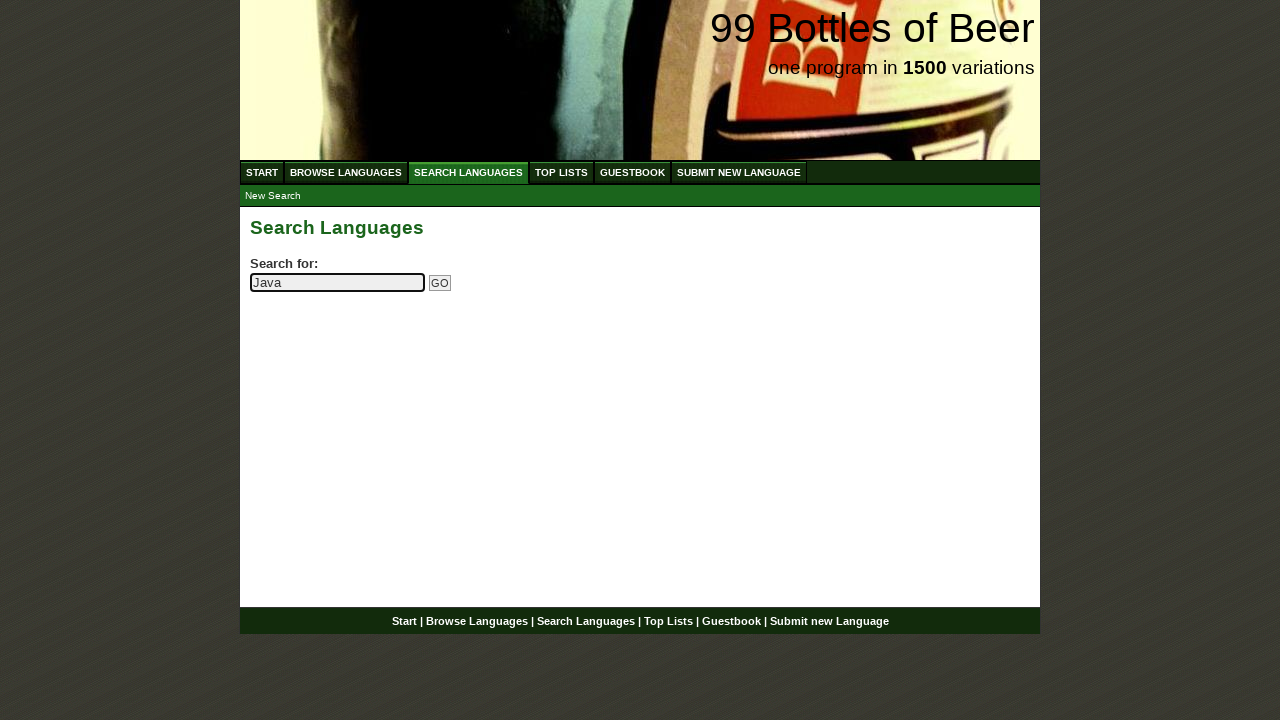

Clicked submit button to search for Java at (440, 283) on input[name='submitsearch']
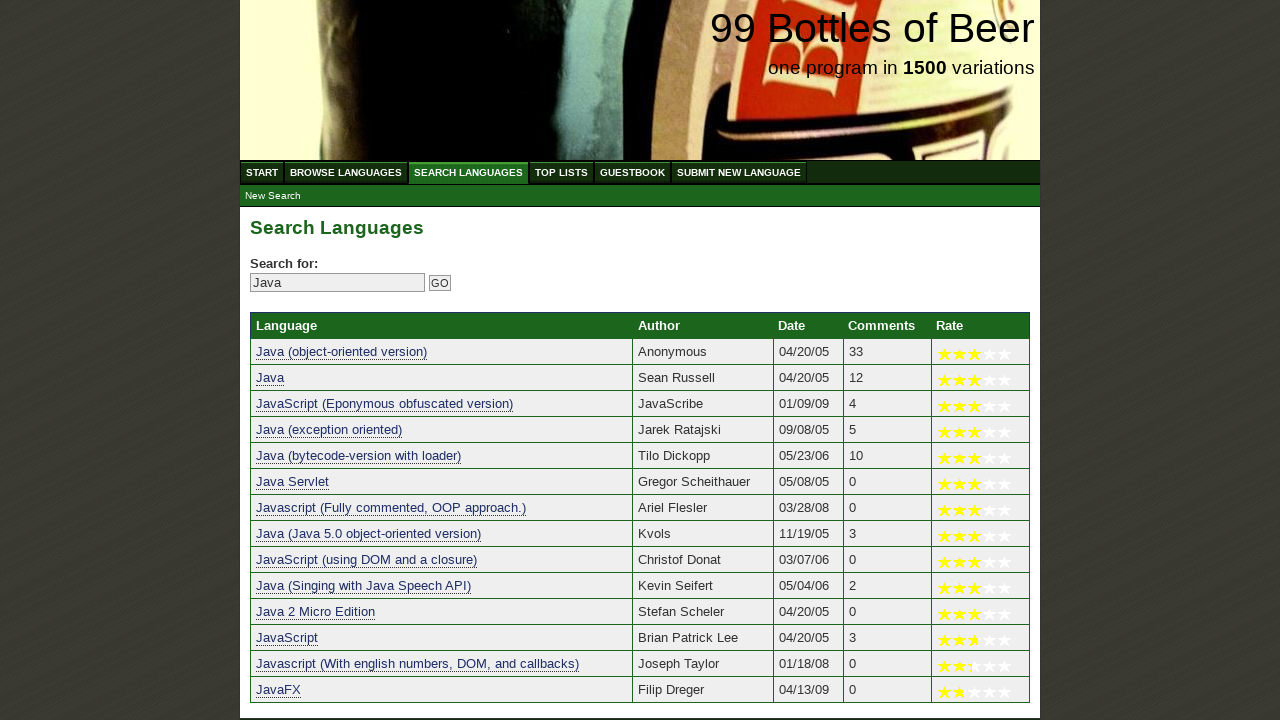

Search results loaded and displayed
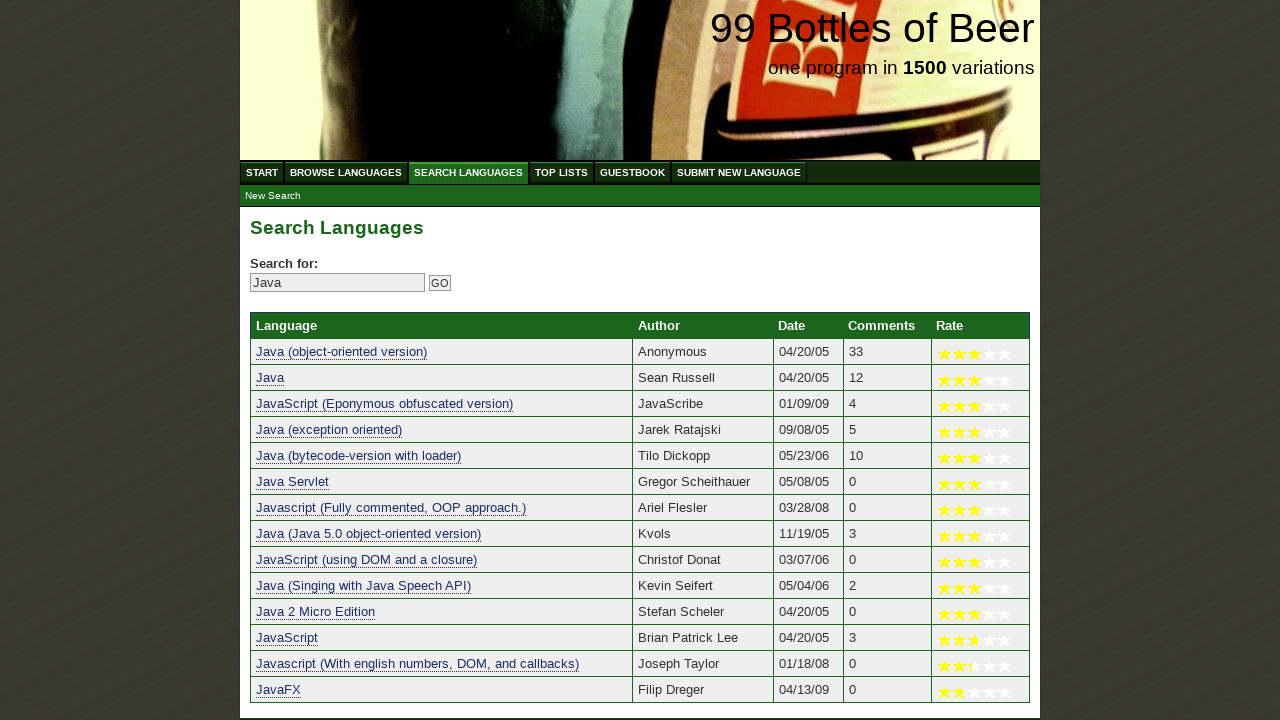

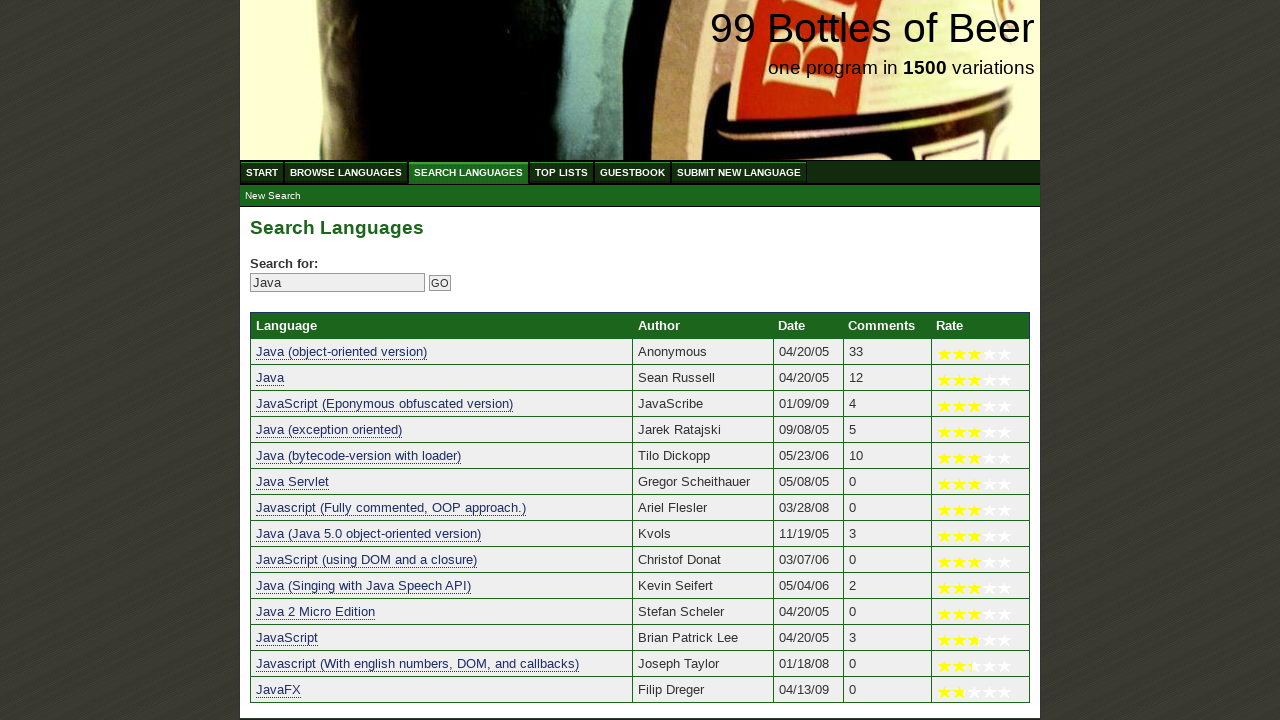